Tests mouse hover functionality by hovering over multiple images to reveal additional information

Starting URL: https://the-internet.herokuapp.com/hovers

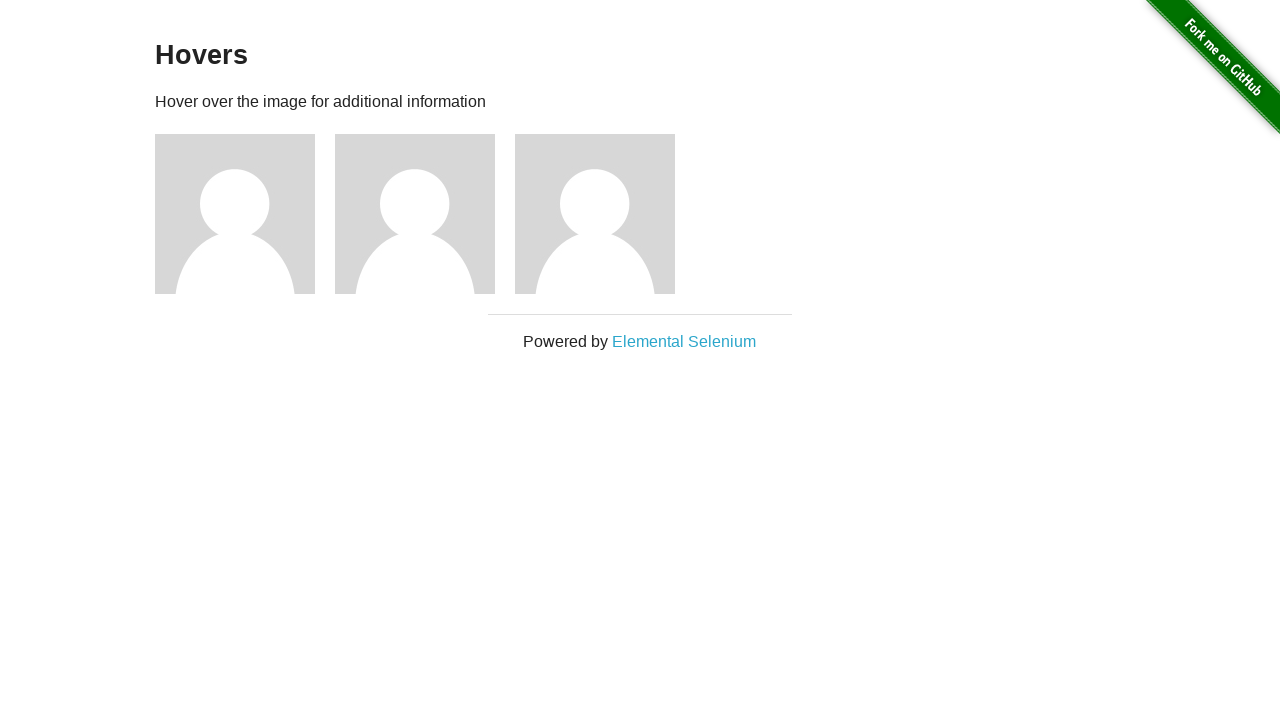

Hovered over first image at (235, 214) on xpath=//div[@class='example']/div[1]/img
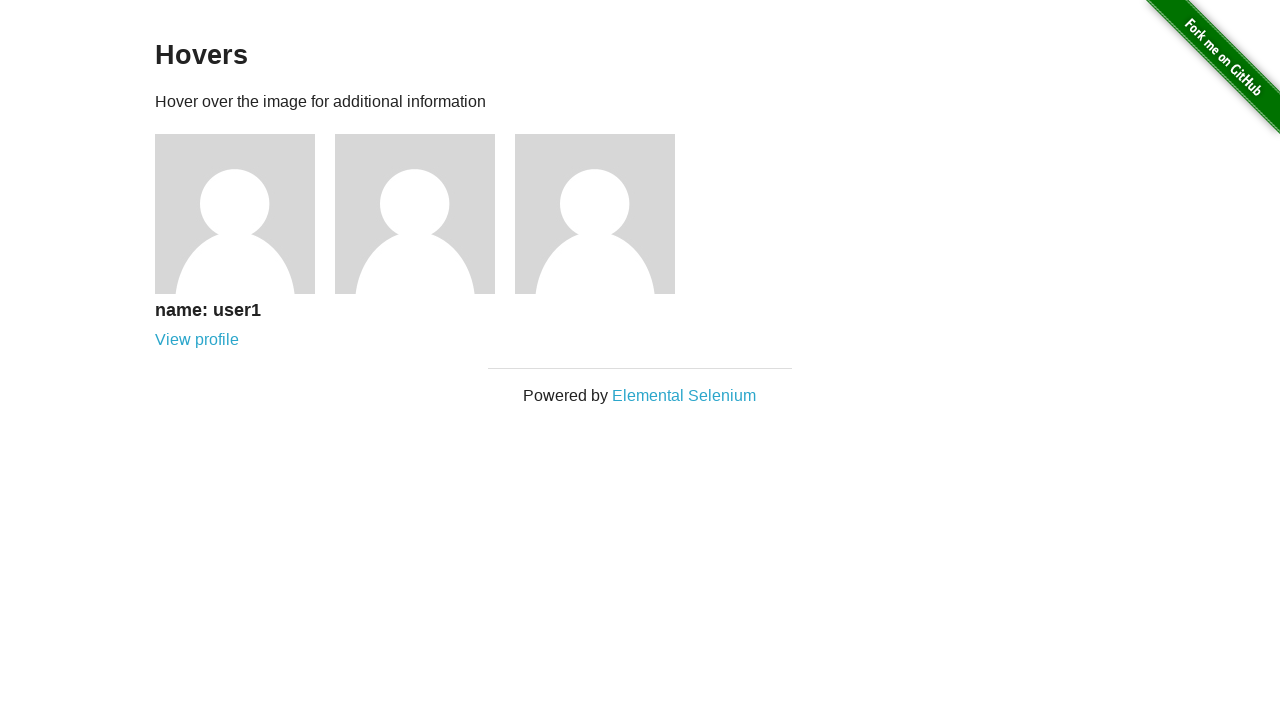

Additional information revealed for first image
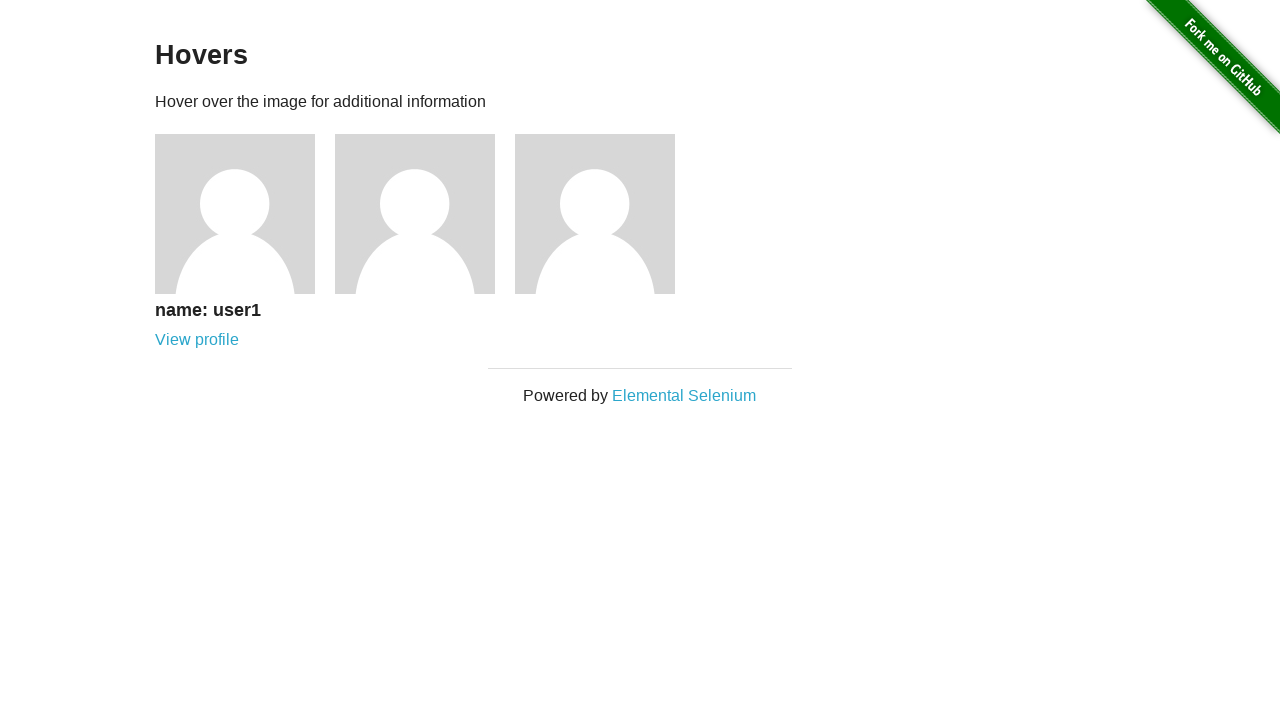

Hovered over second image at (415, 214) on xpath=//div[@class='example']/div[2]/img
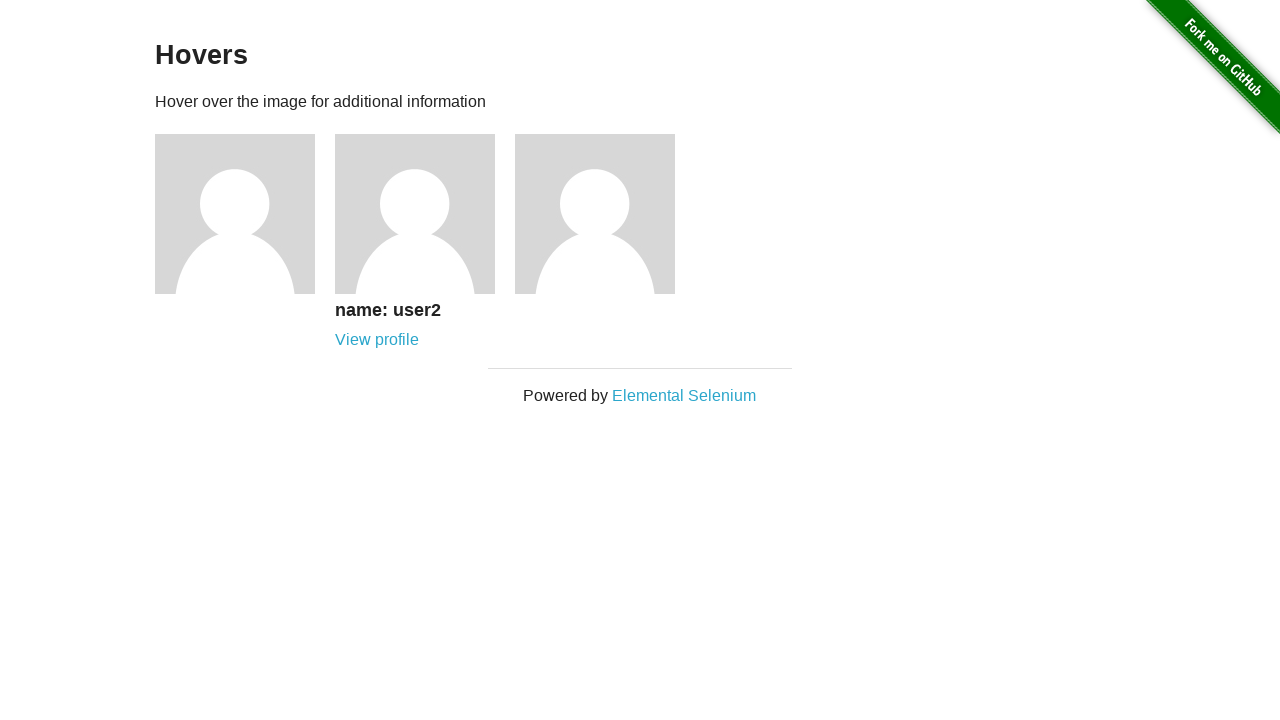

Additional information revealed for second image
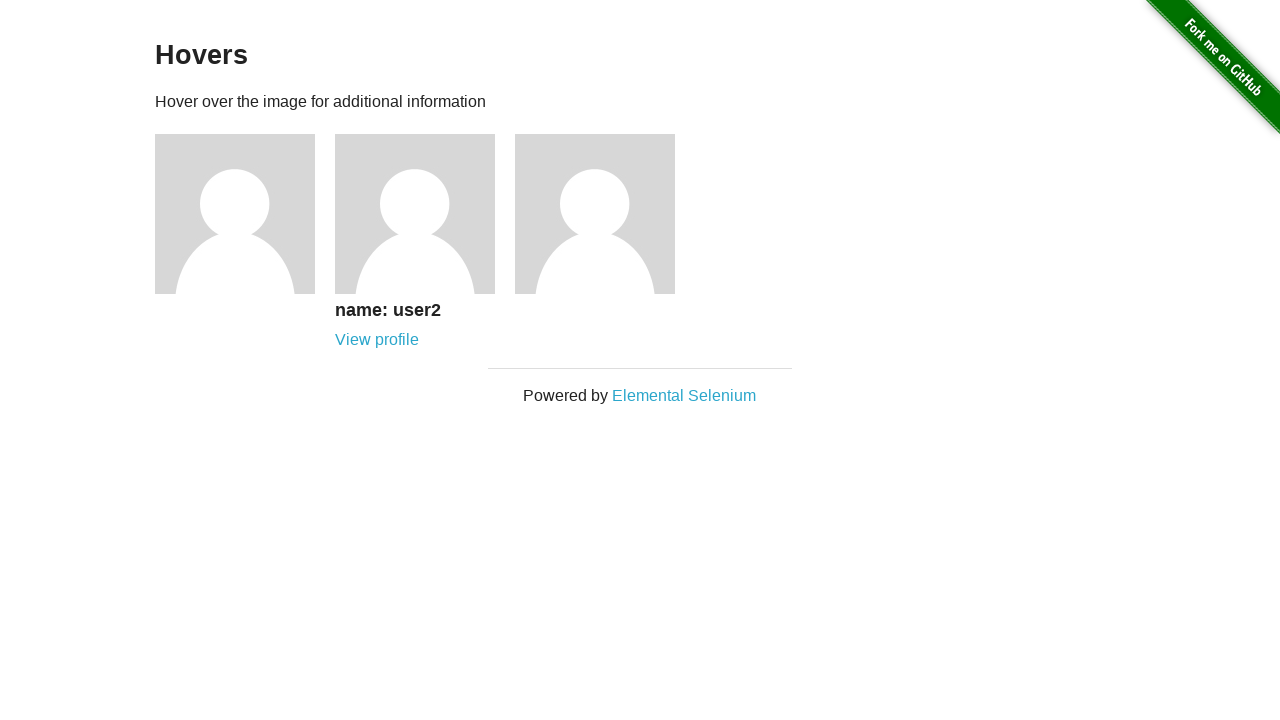

Hovered over third image at (595, 214) on xpath=//div[@class='example']/div[3]/img
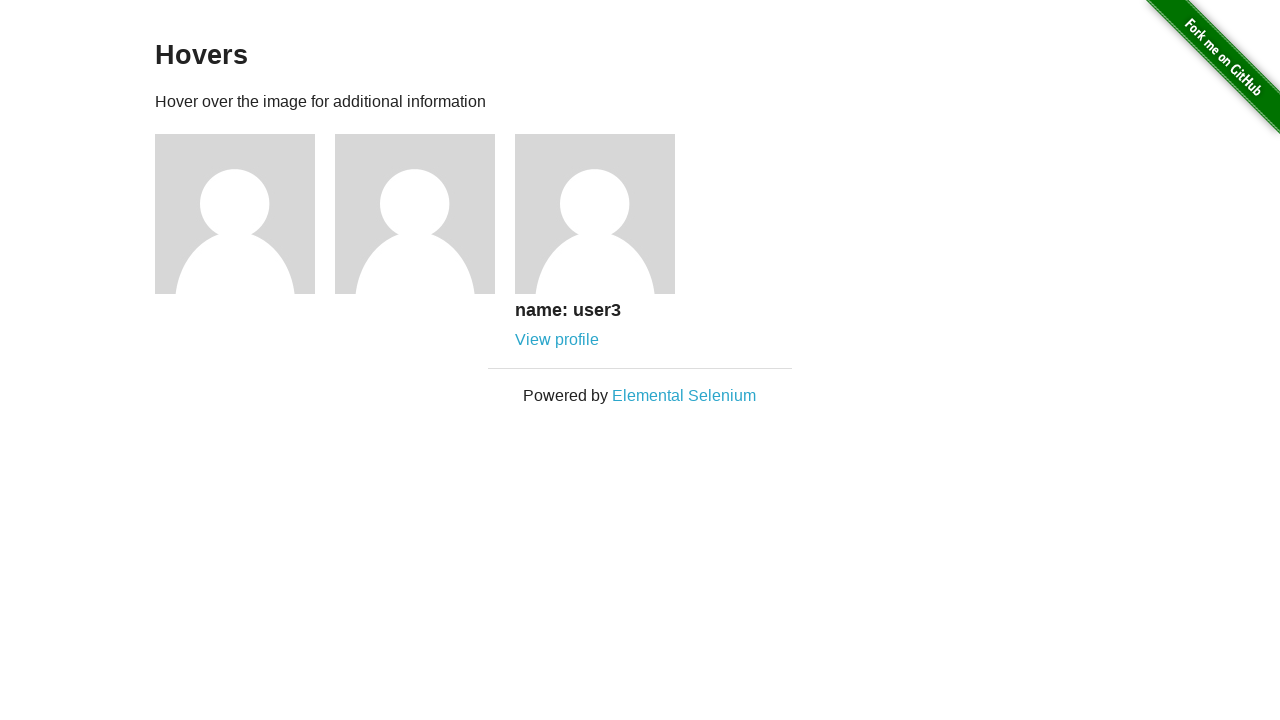

Additional information revealed for third image
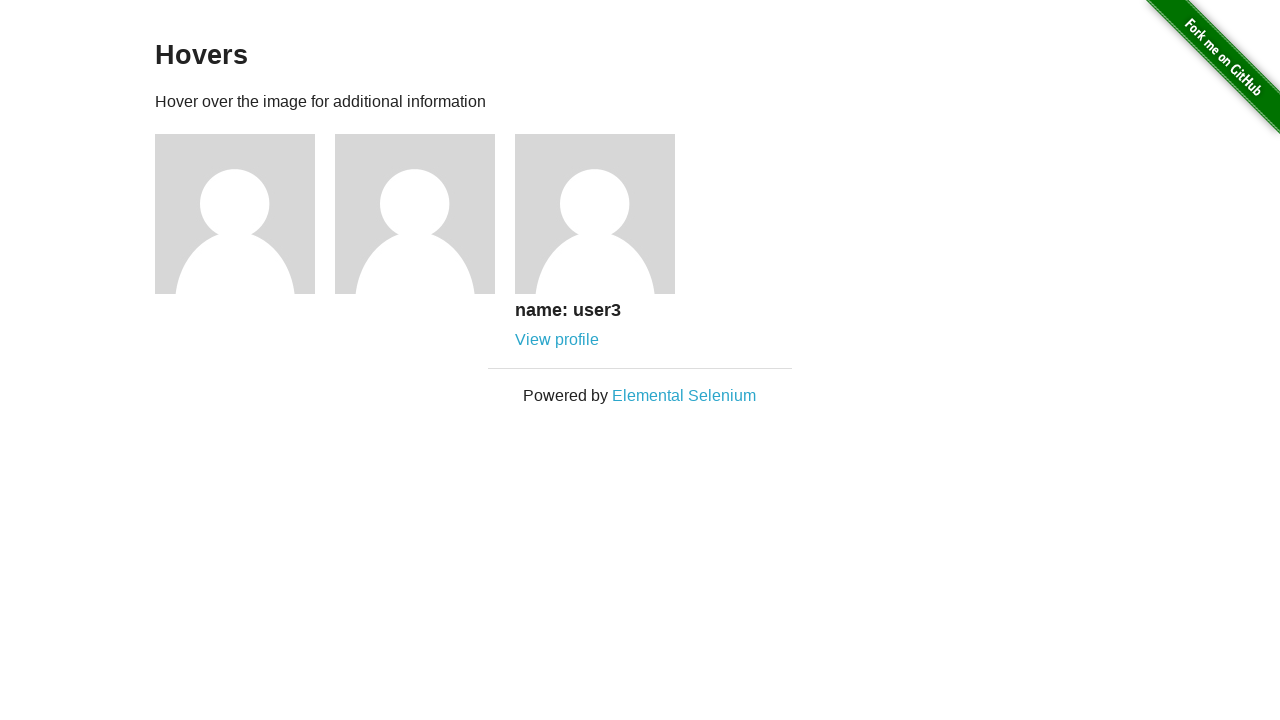

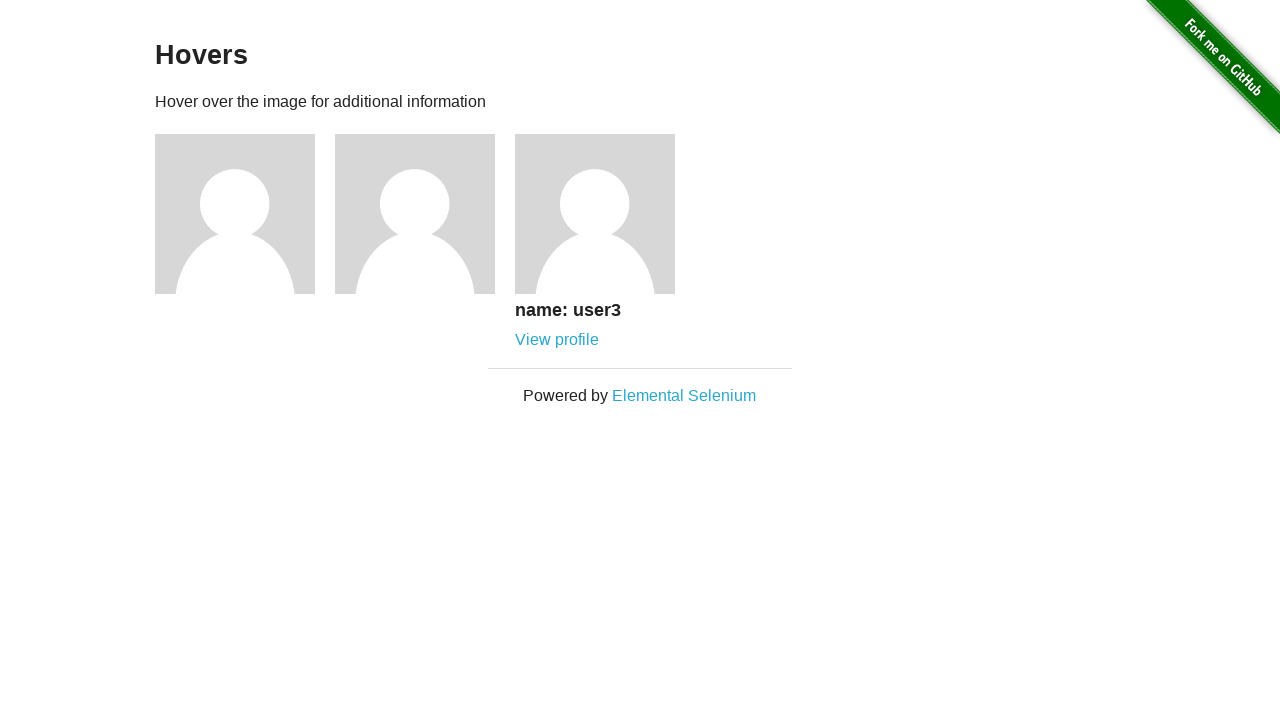